Tests autocomplete functionality by typing "UNITED" and selecting "United States" from the dropdown suggestions

Starting URL: http://www.qaclickacademy.com/practice.php

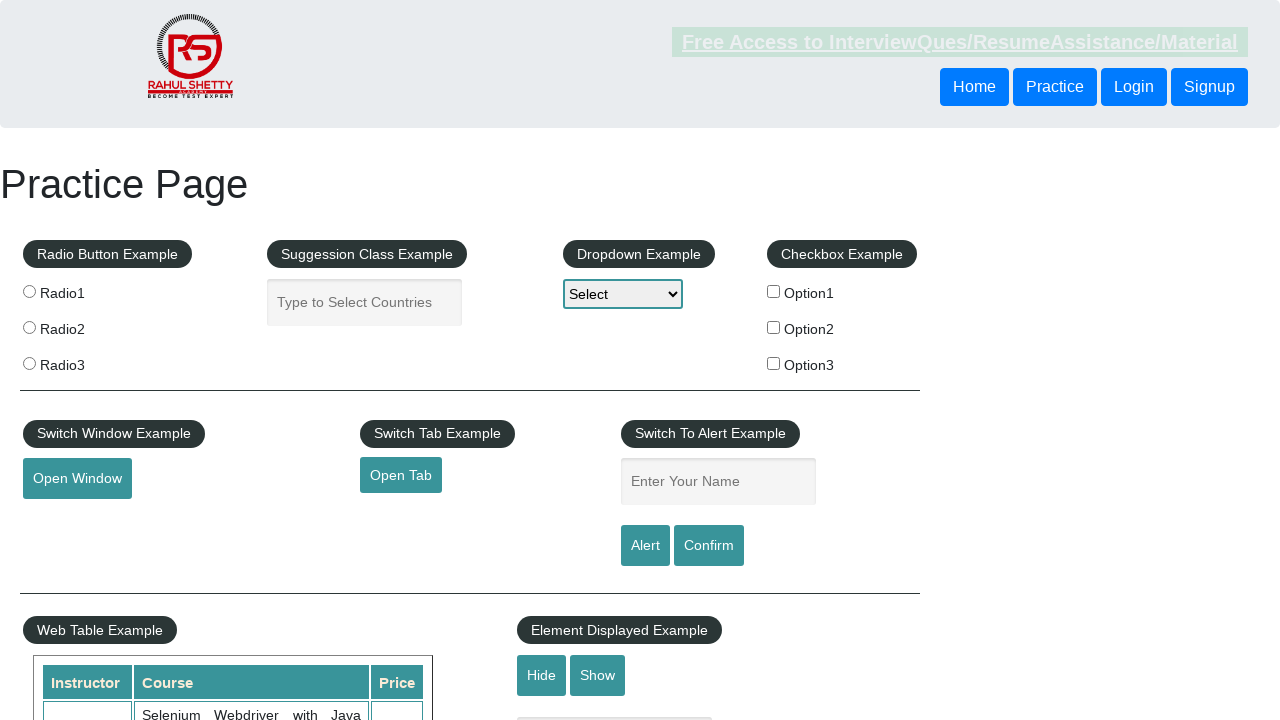

Typed 'UNITED' in the autocomplete field on input#autocomplete
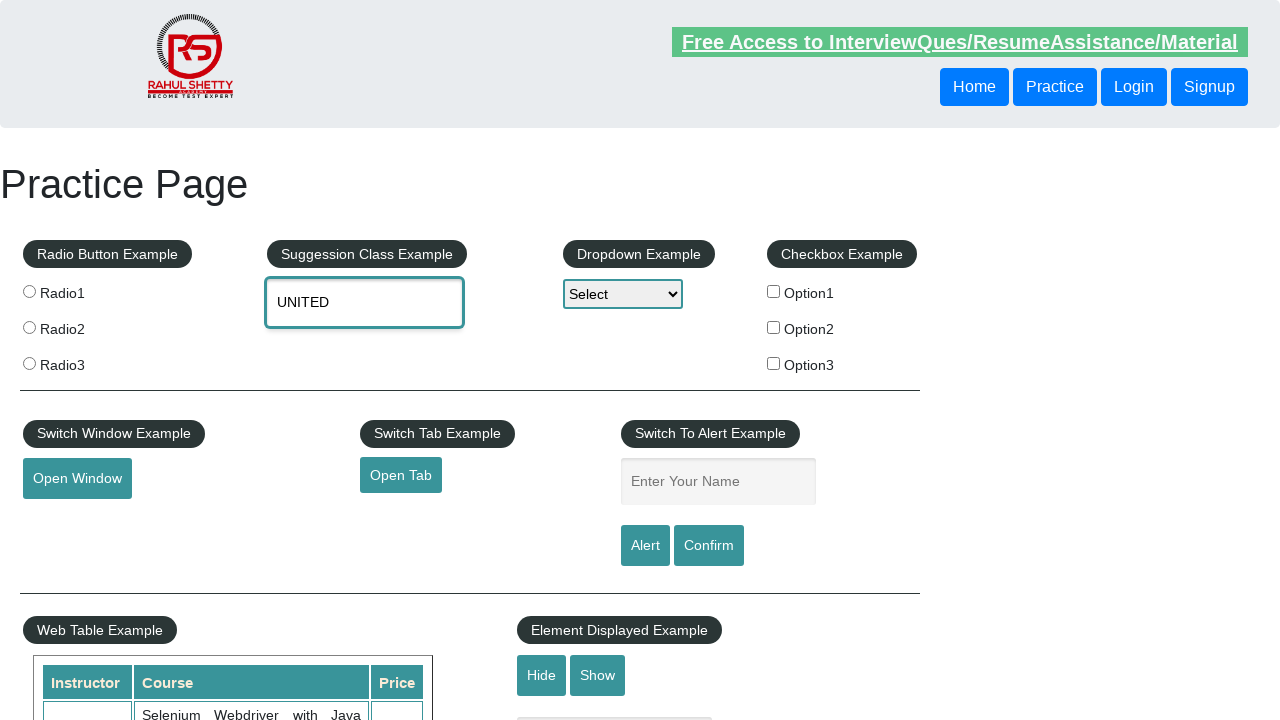

Waited 500ms for autocomplete suggestions to appear
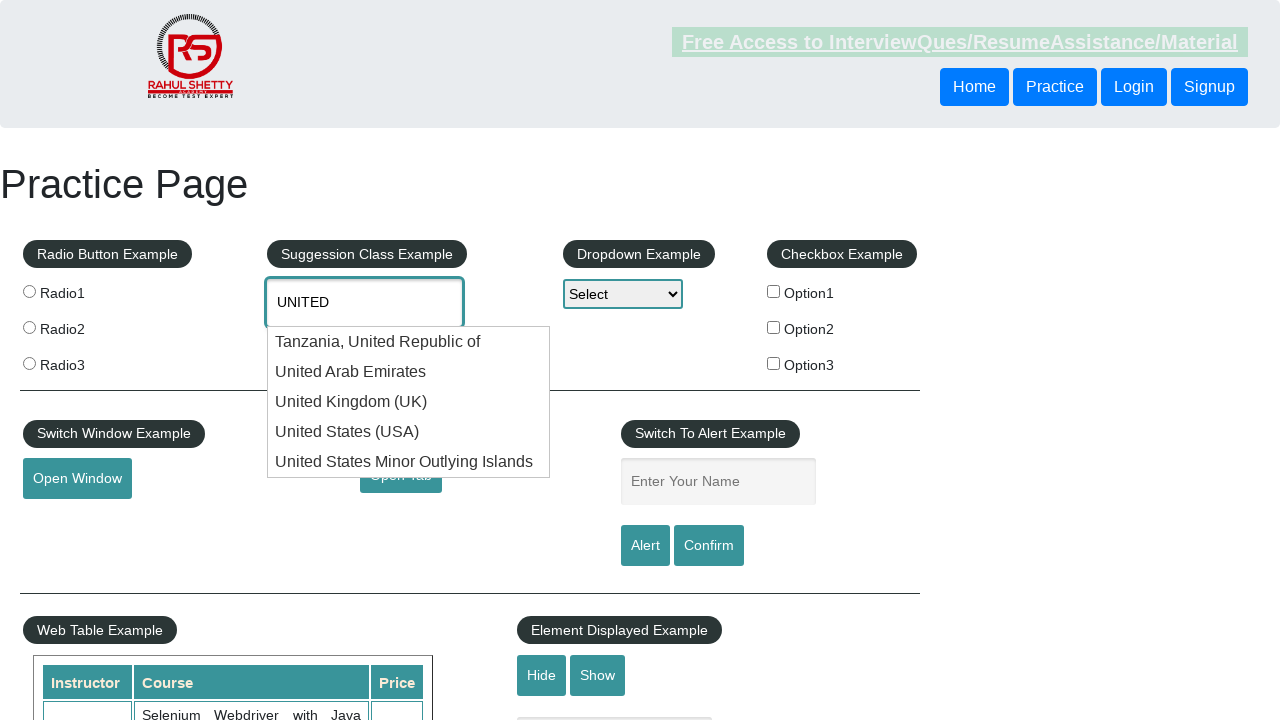

Pressed ArrowDown key to navigate suggestion 1
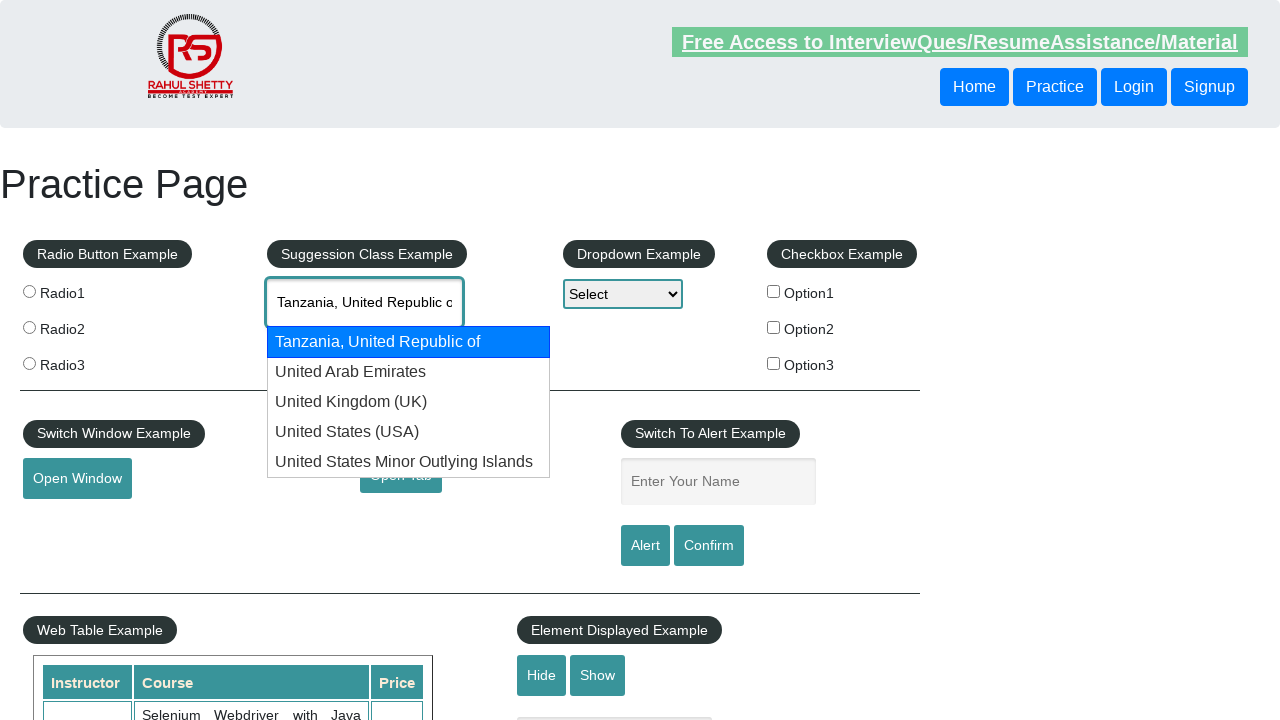

Waited 200ms for UI to update
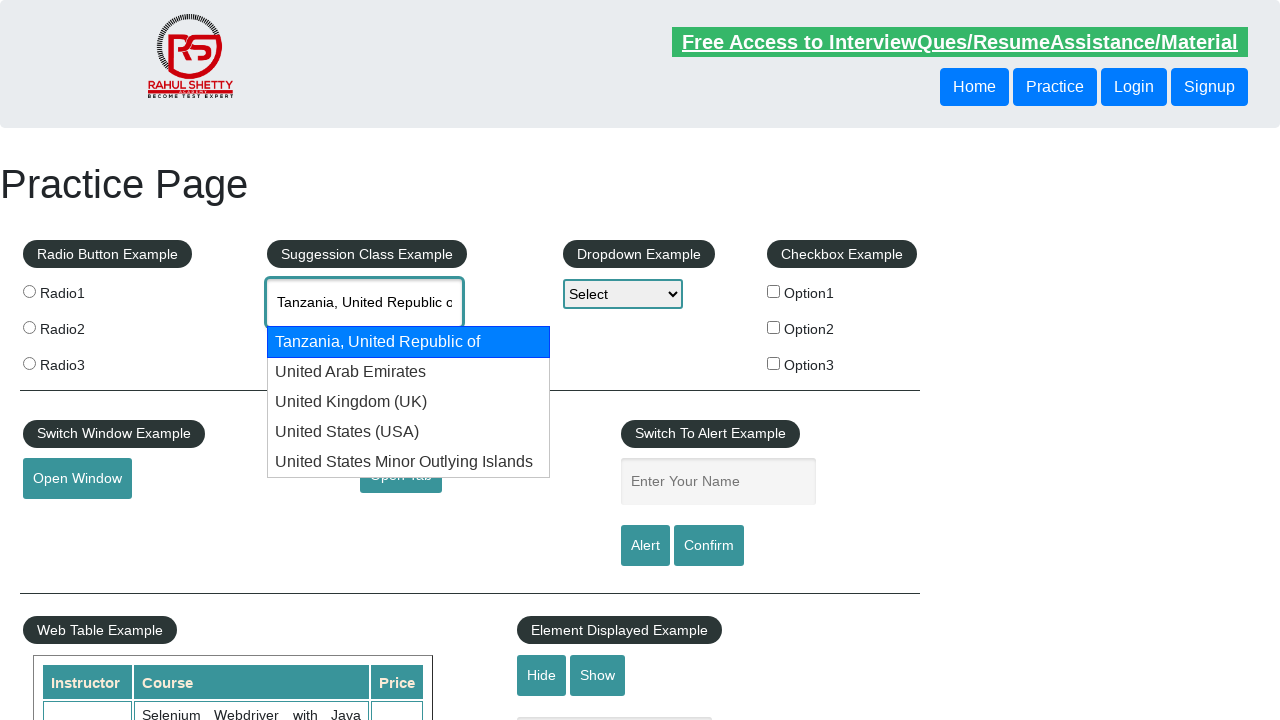

Checked current autocomplete value: 'Tanzania, United Republic of'
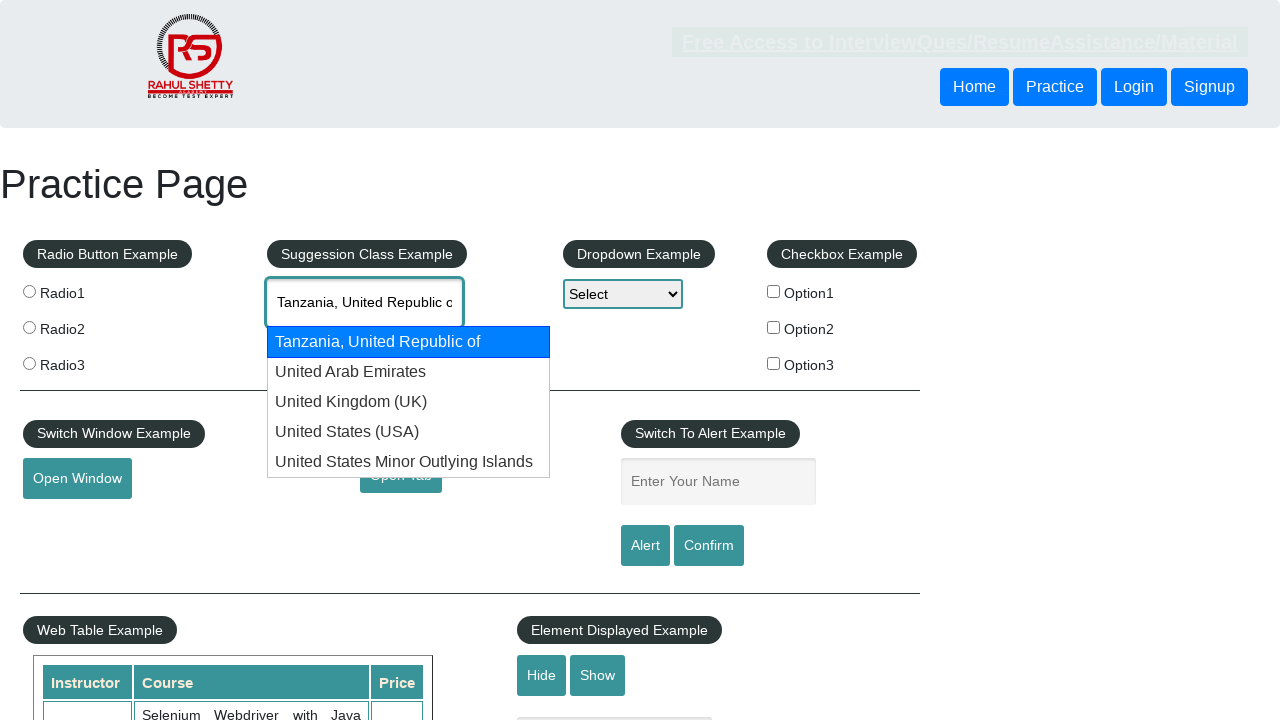

Pressed ArrowDown key to navigate suggestion 2
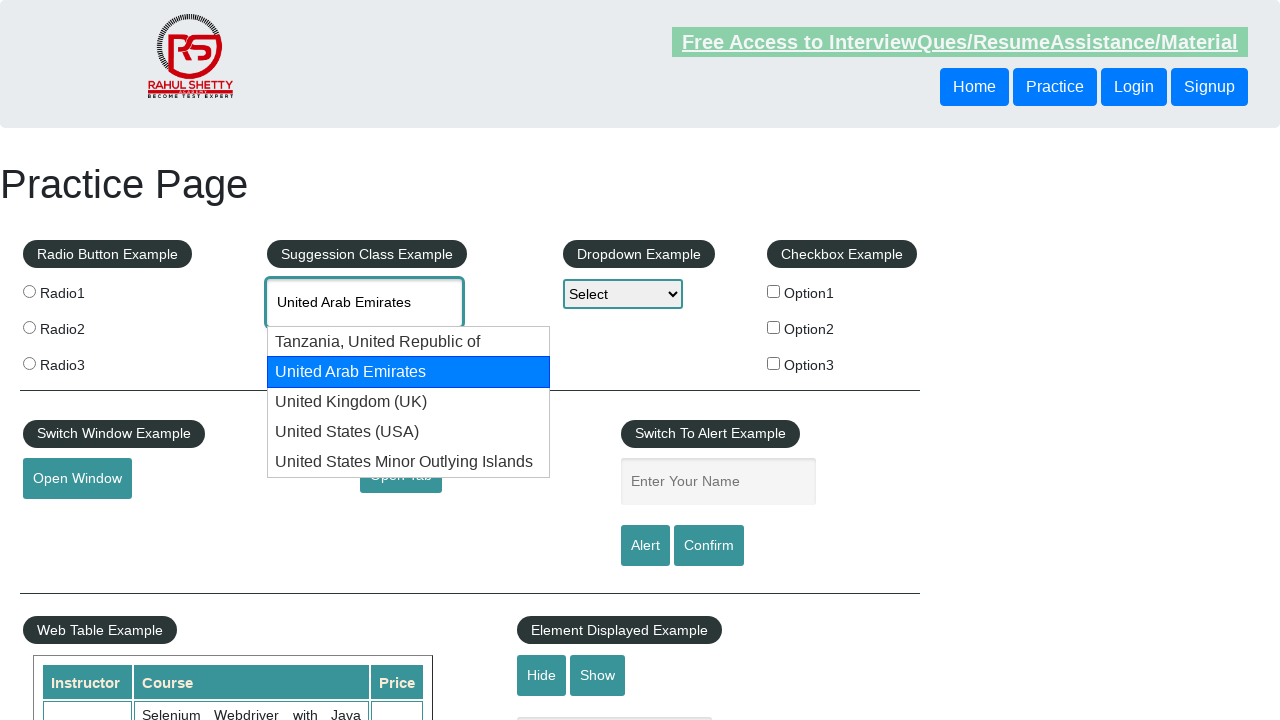

Waited 200ms for UI to update
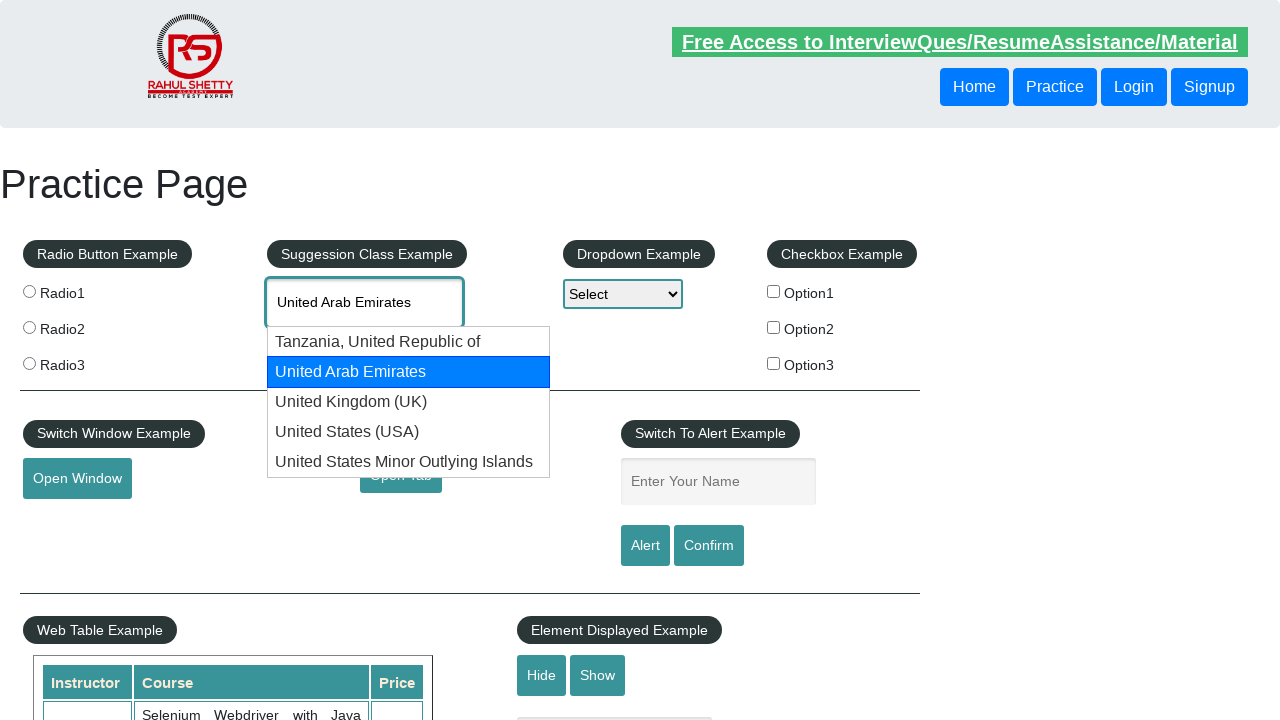

Checked current autocomplete value: 'United Arab Emirates'
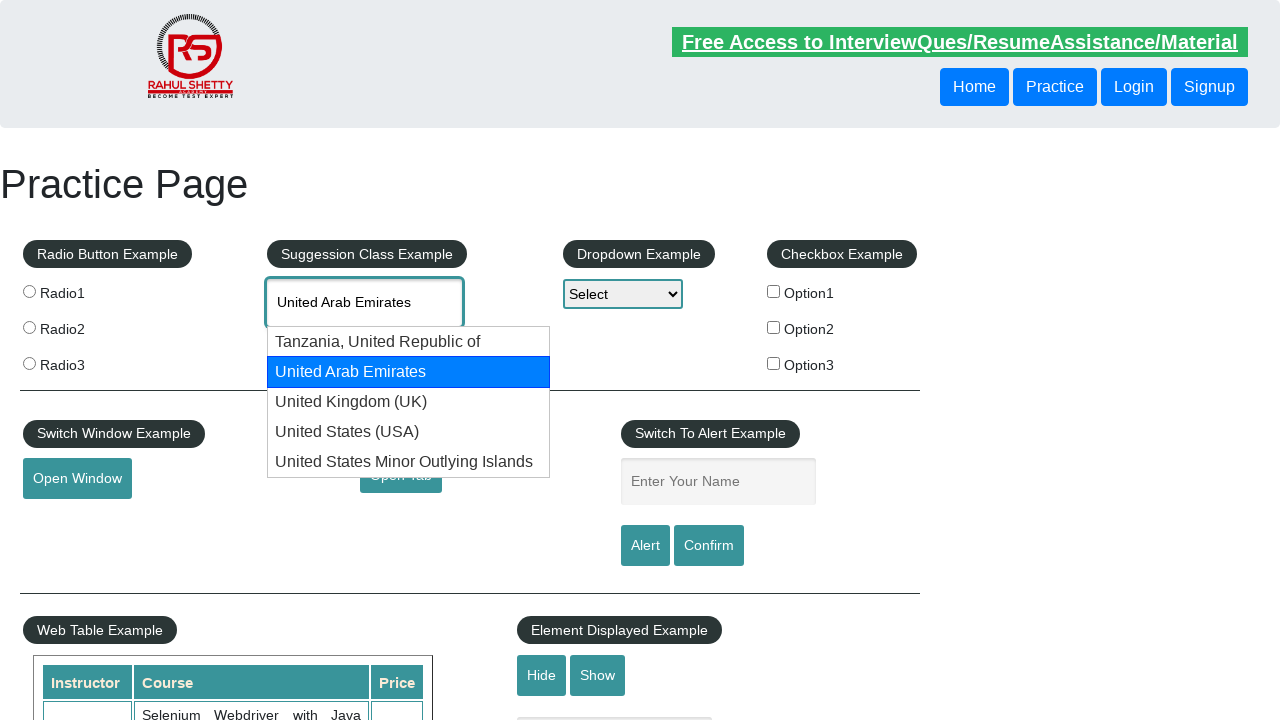

Pressed ArrowDown key to navigate suggestion 3
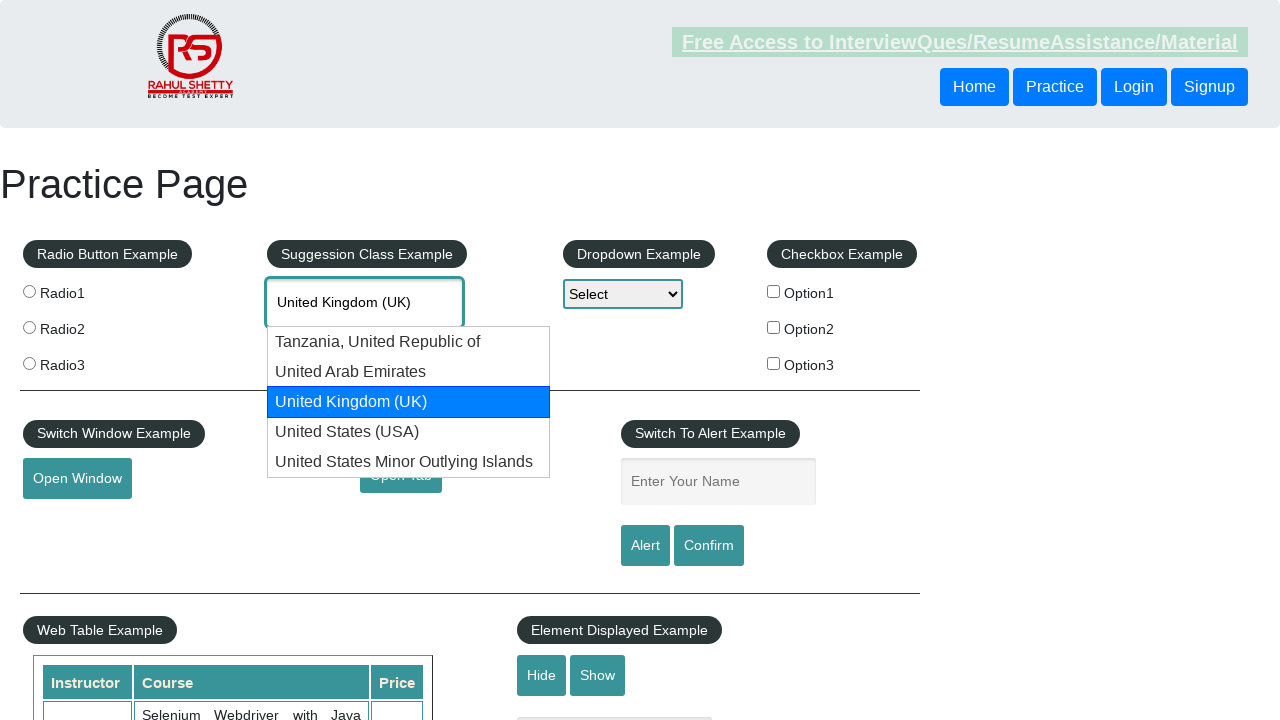

Waited 200ms for UI to update
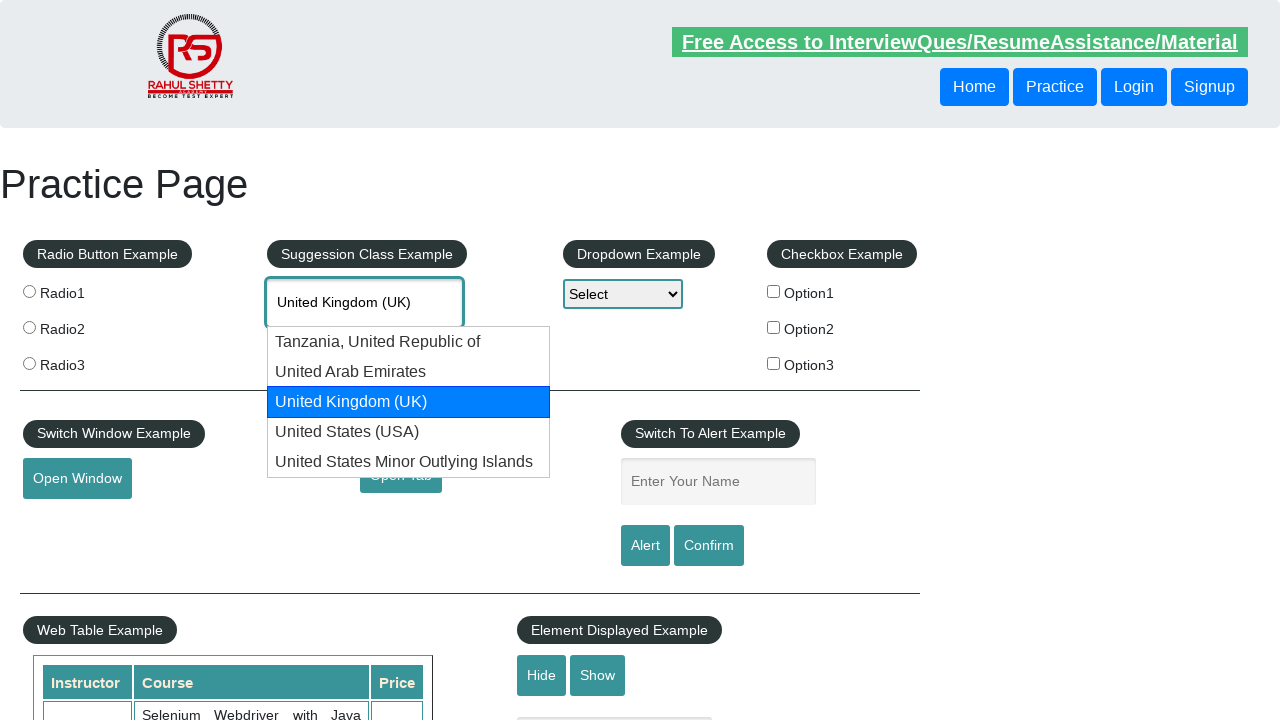

Checked current autocomplete value: 'United Kingdom (UK)'
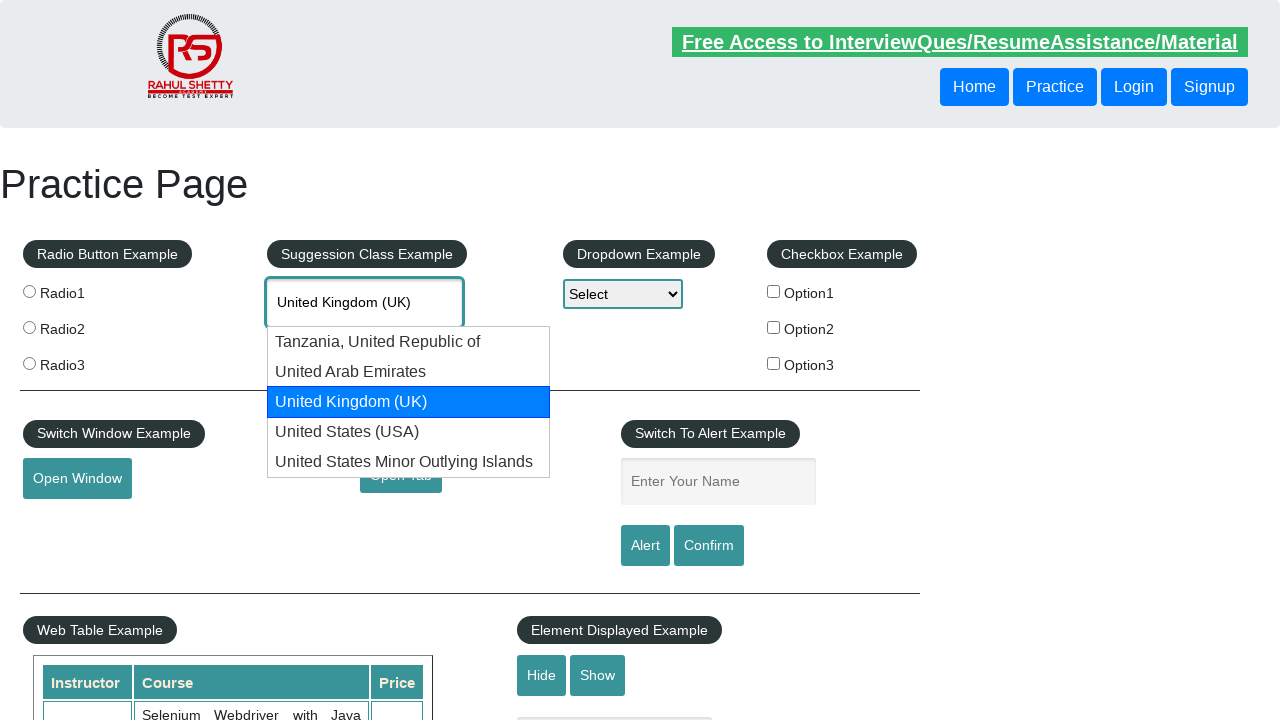

Pressed ArrowDown key to navigate suggestion 4
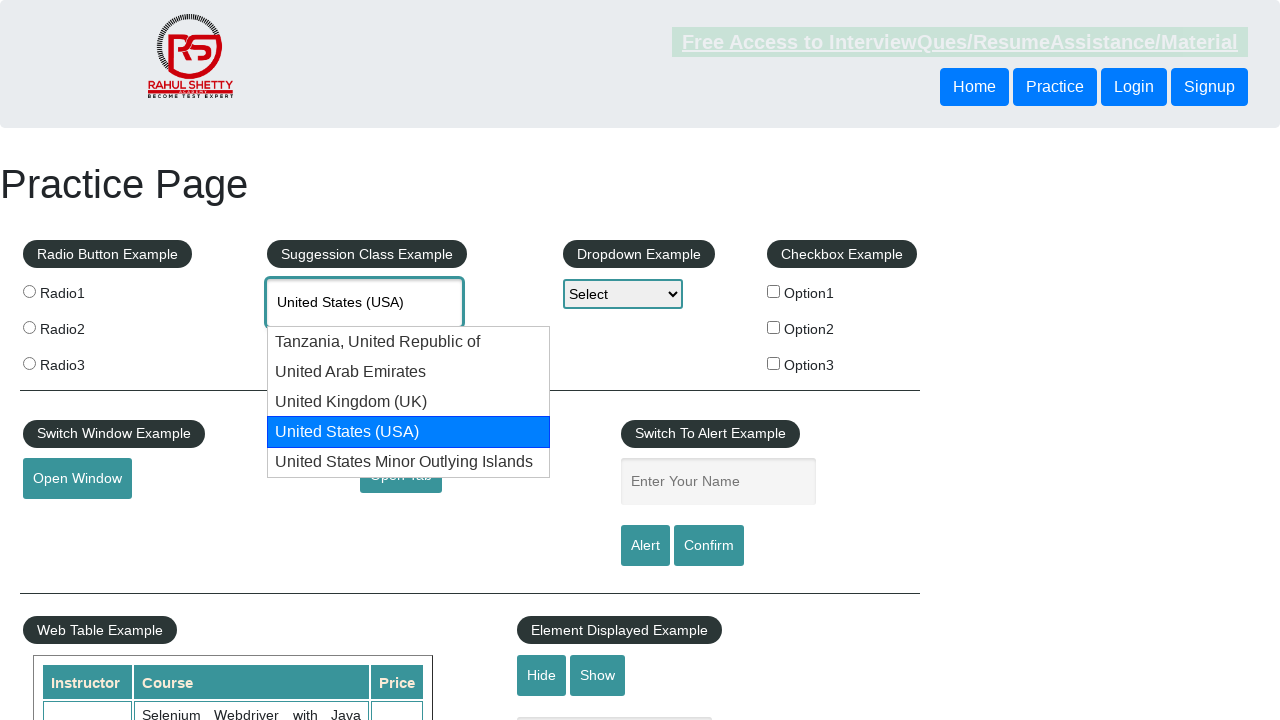

Waited 200ms for UI to update
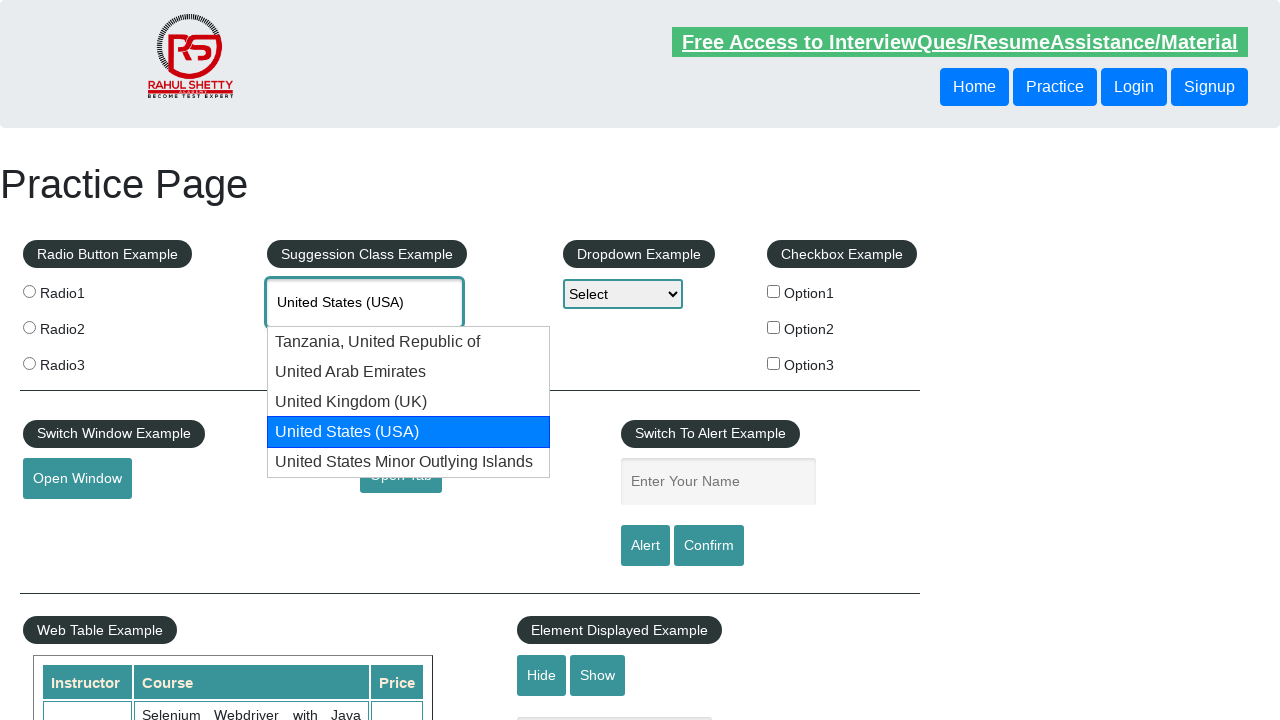

Checked current autocomplete value: 'United States (USA)'
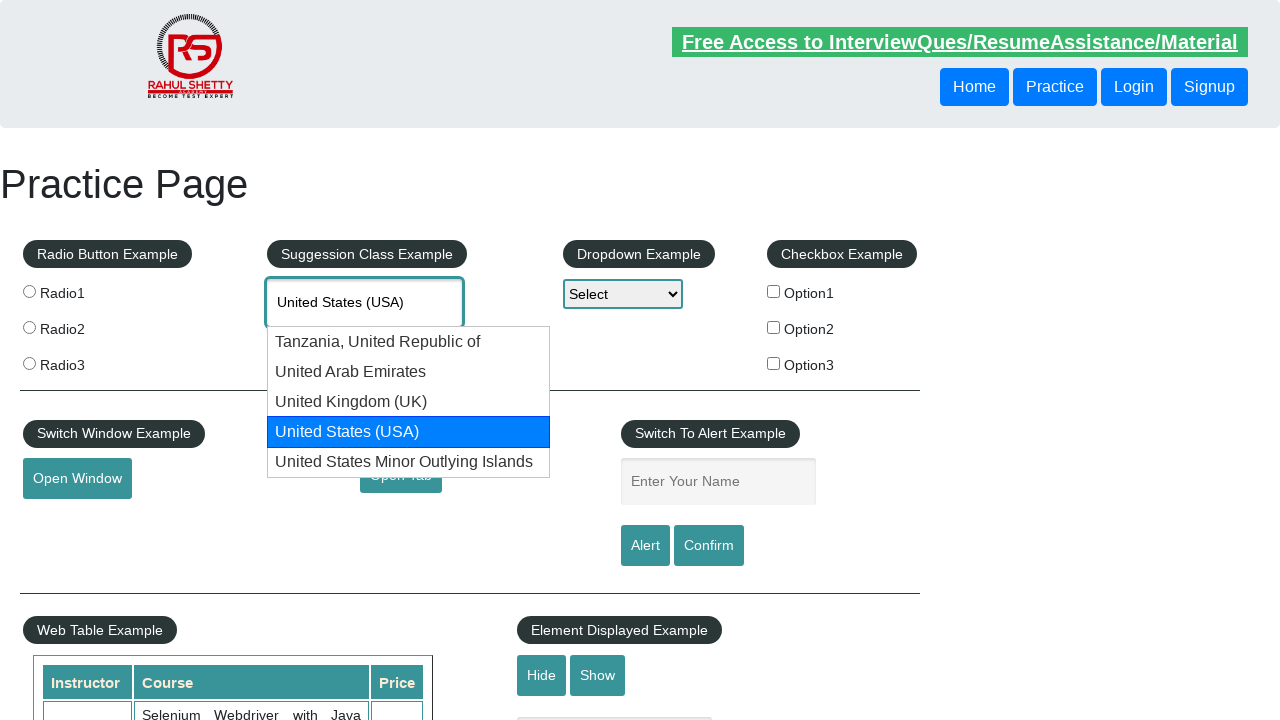

Pressed Enter to select 'United States' from dropdown
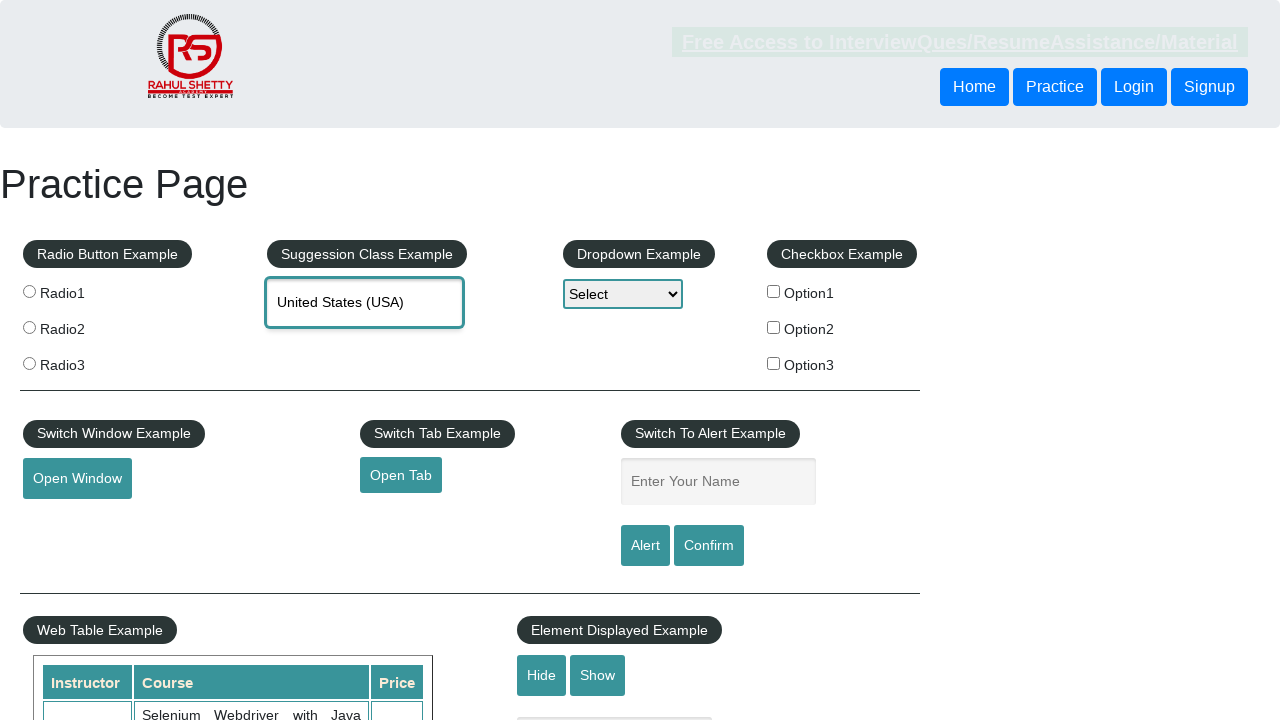

Retrieved final autocomplete value: 'United States (USA)'
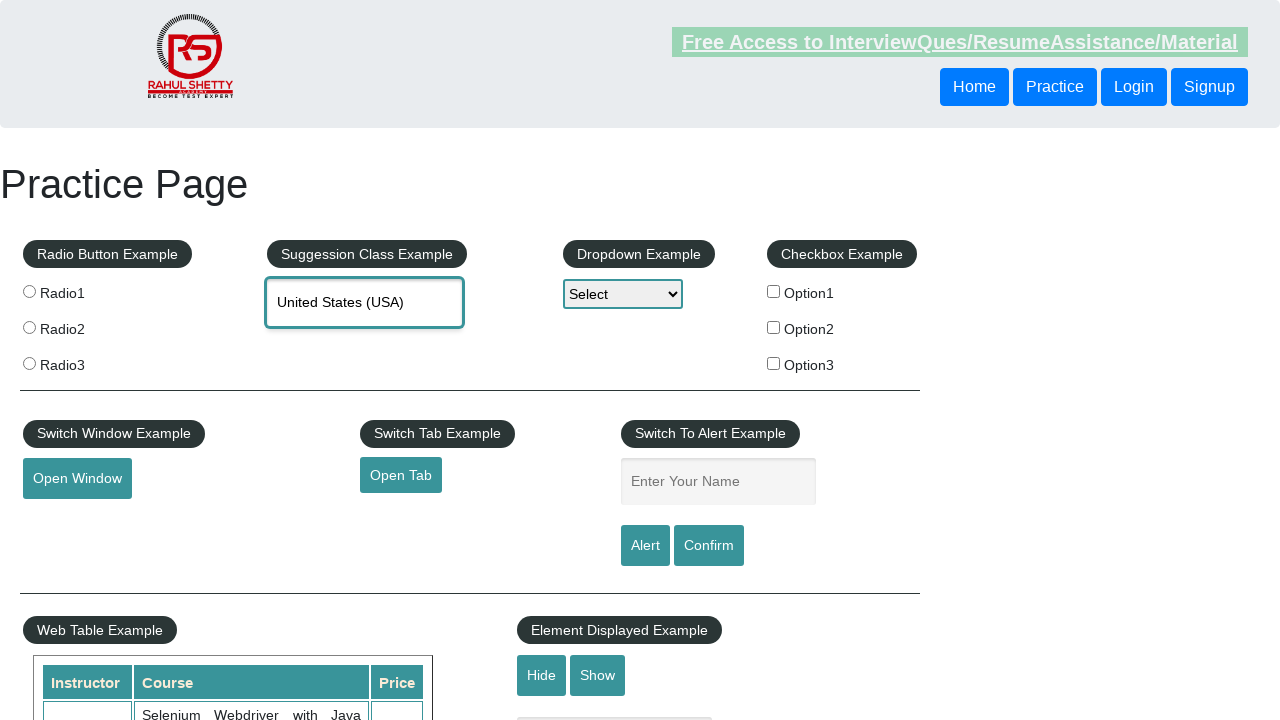

Assertion passed: 'United States' was successfully selected
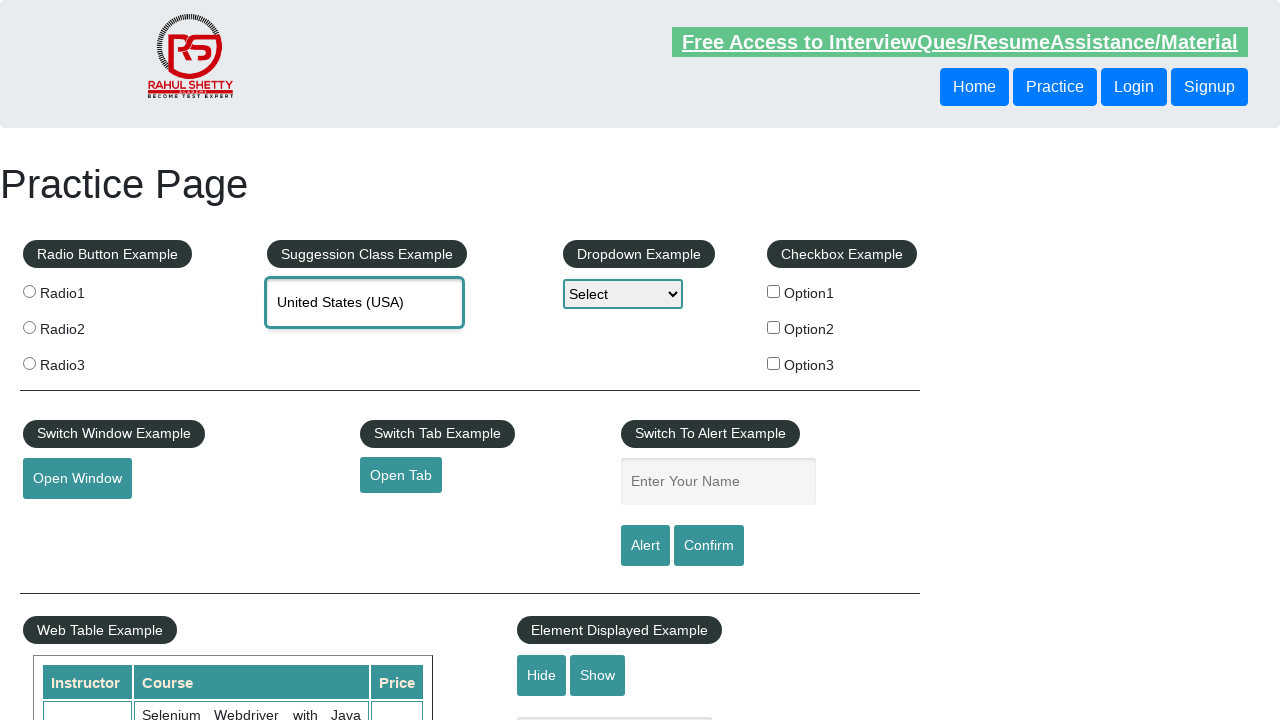

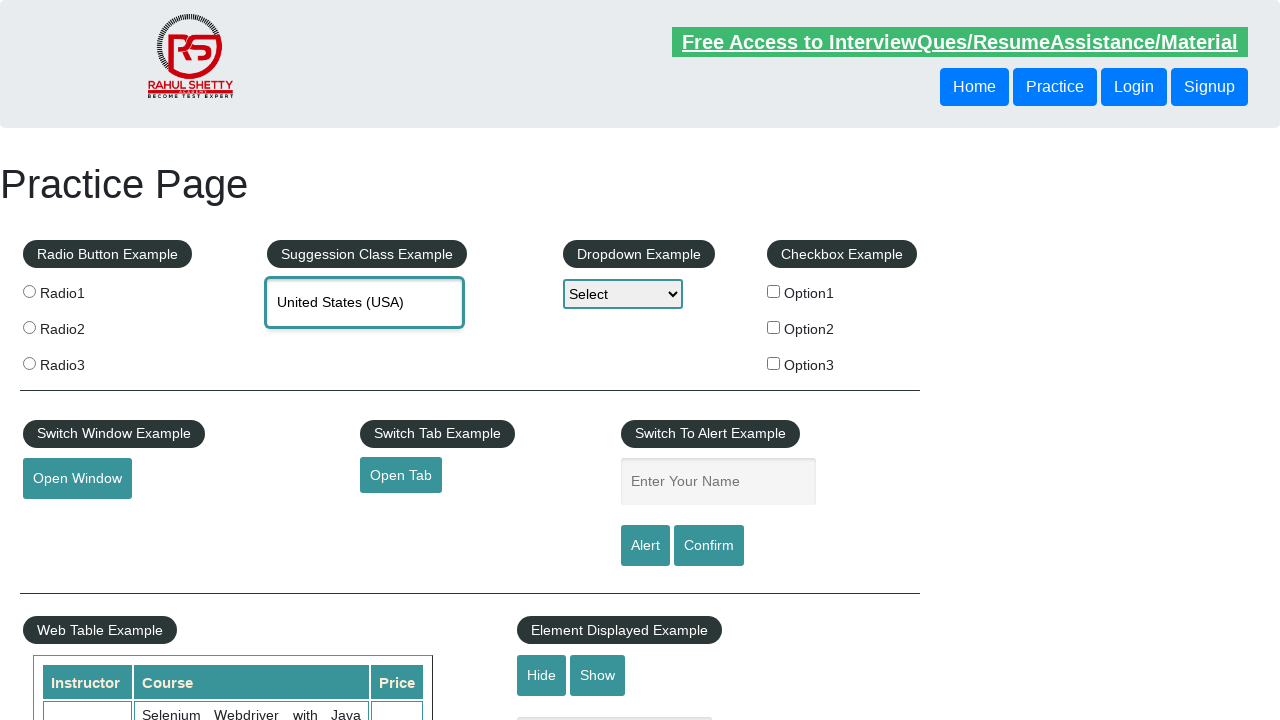